Tests that checkbox and label are hidden when editing a todo item.

Starting URL: https://demo.playwright.dev/todomvc

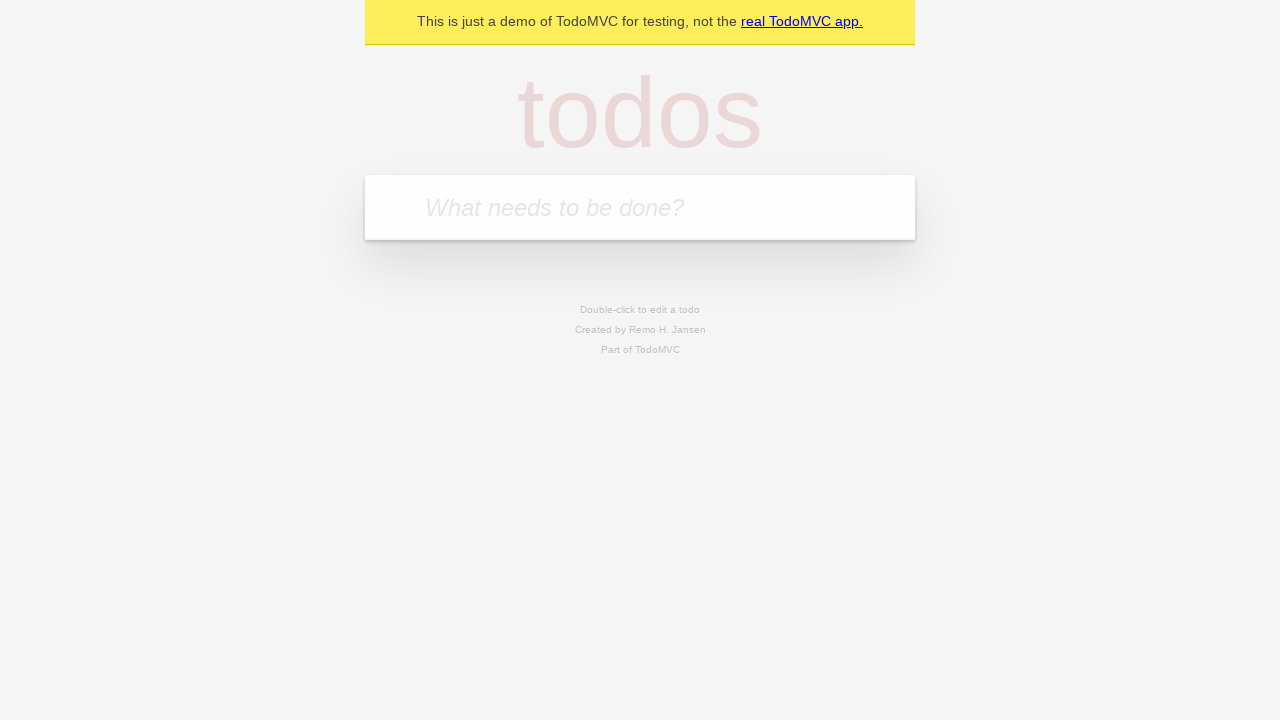

Filled new todo field with 'buy some cheese' on internal:attr=[placeholder="What needs to be done?"i]
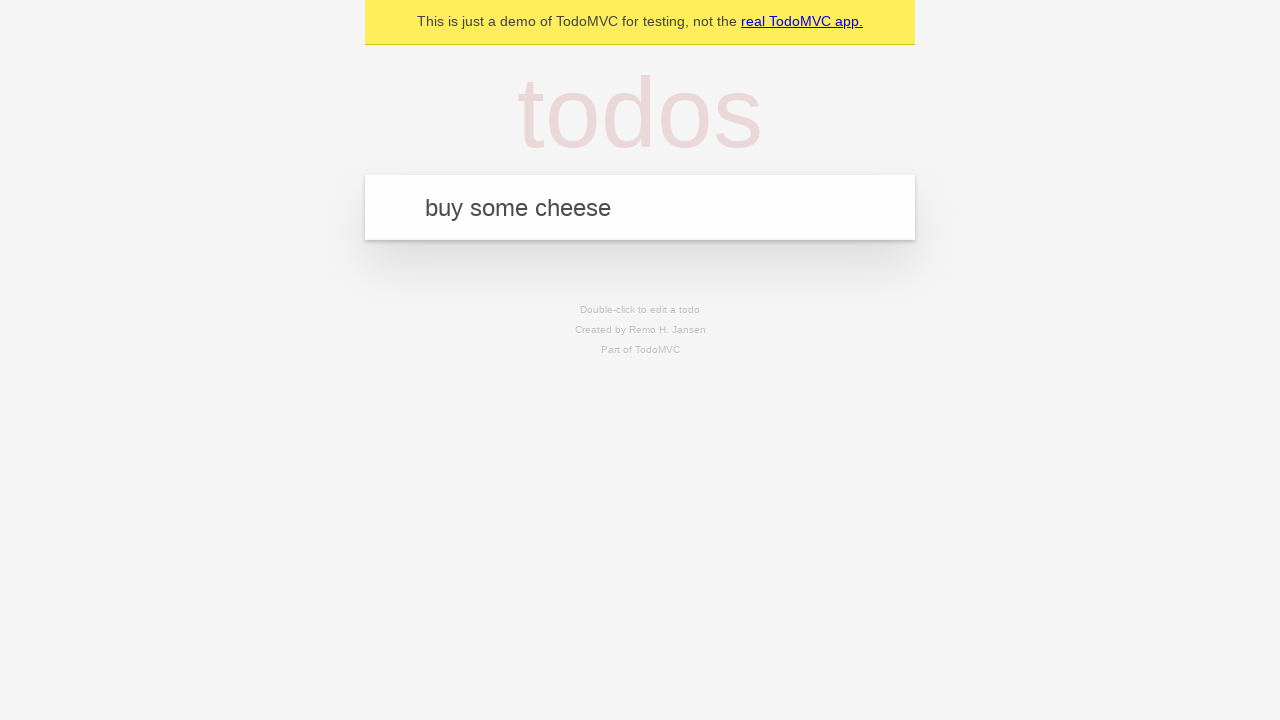

Pressed Enter to create todo 'buy some cheese' on internal:attr=[placeholder="What needs to be done?"i]
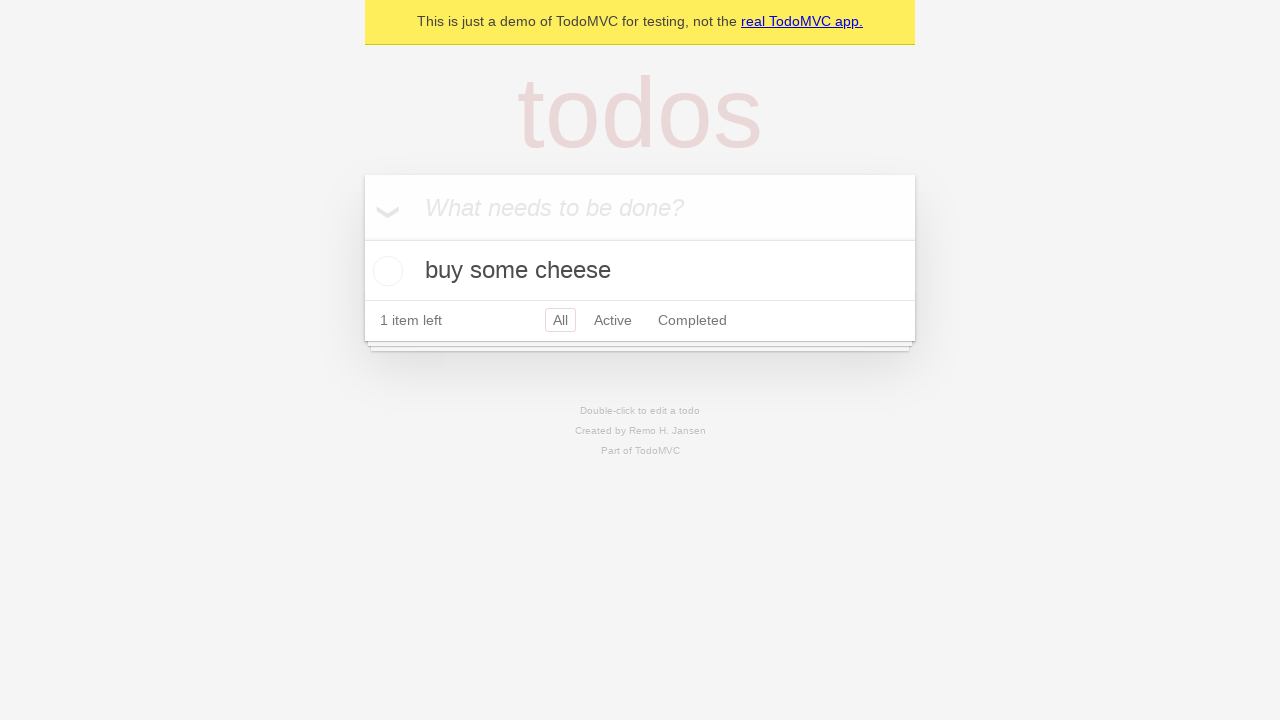

Filled new todo field with 'feed the cat' on internal:attr=[placeholder="What needs to be done?"i]
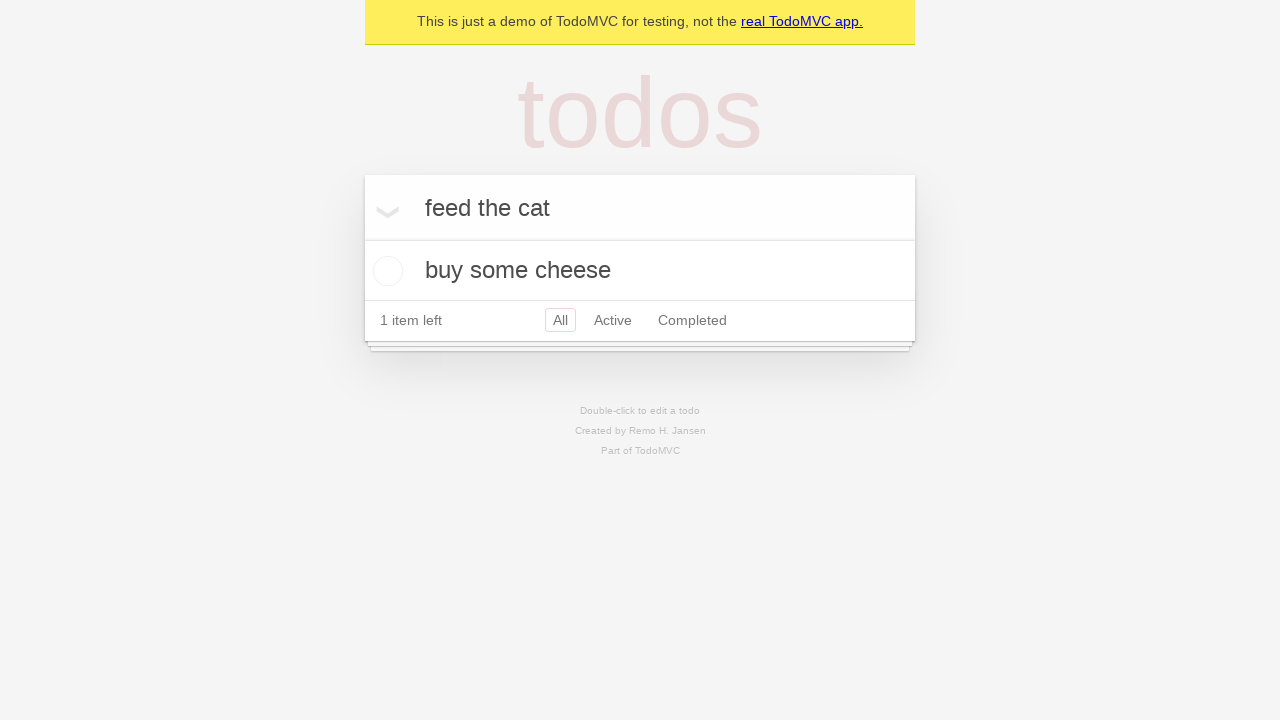

Pressed Enter to create todo 'feed the cat' on internal:attr=[placeholder="What needs to be done?"i]
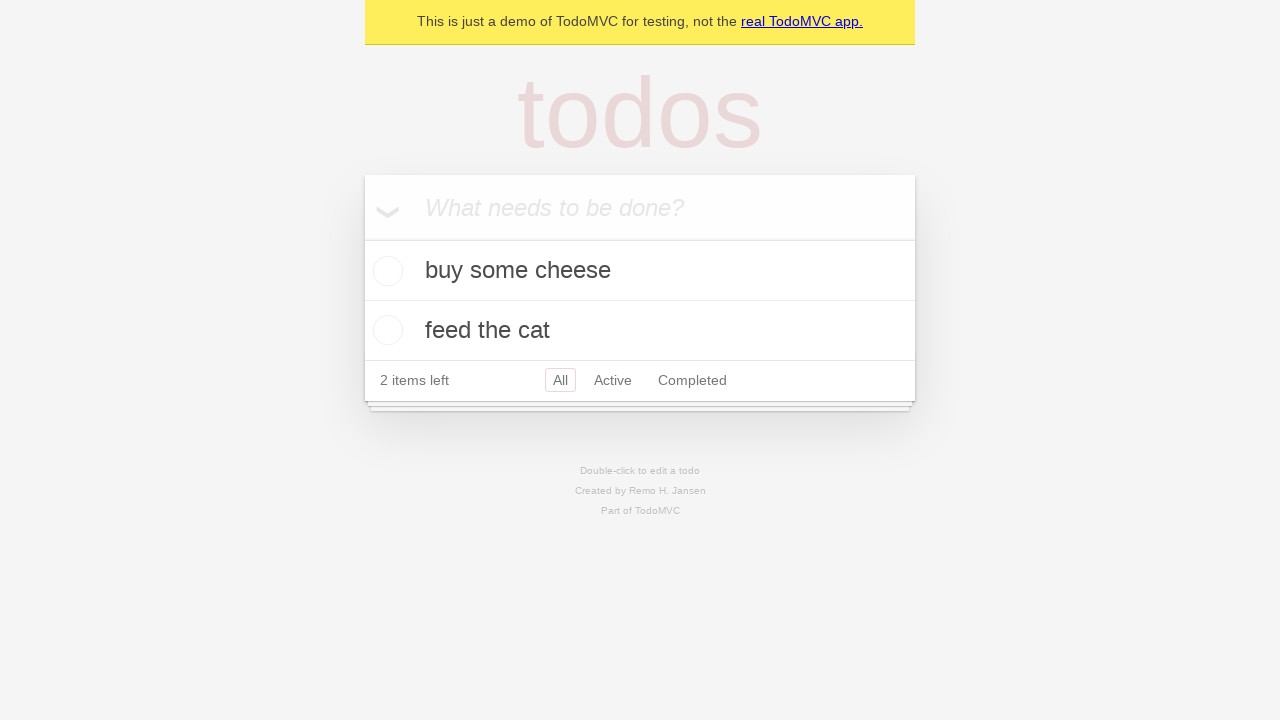

Filled new todo field with 'book a doctors appointment' on internal:attr=[placeholder="What needs to be done?"i]
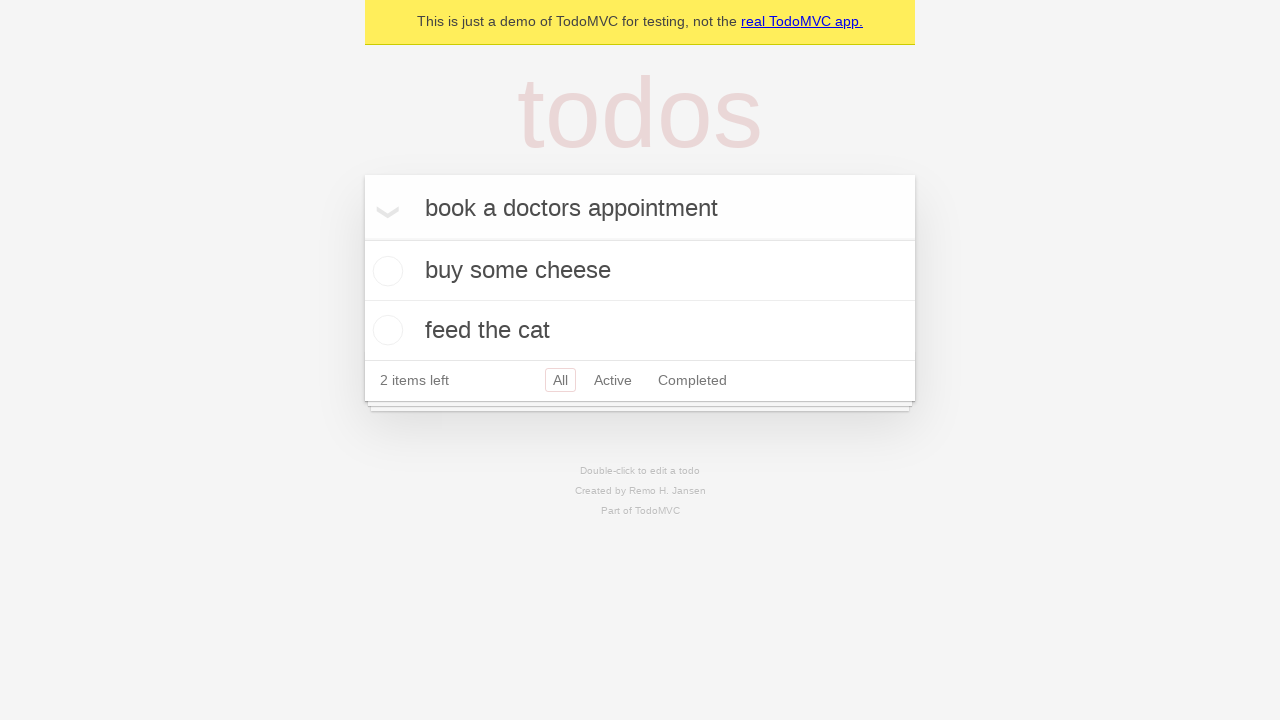

Pressed Enter to create todo 'book a doctors appointment' on internal:attr=[placeholder="What needs to be done?"i]
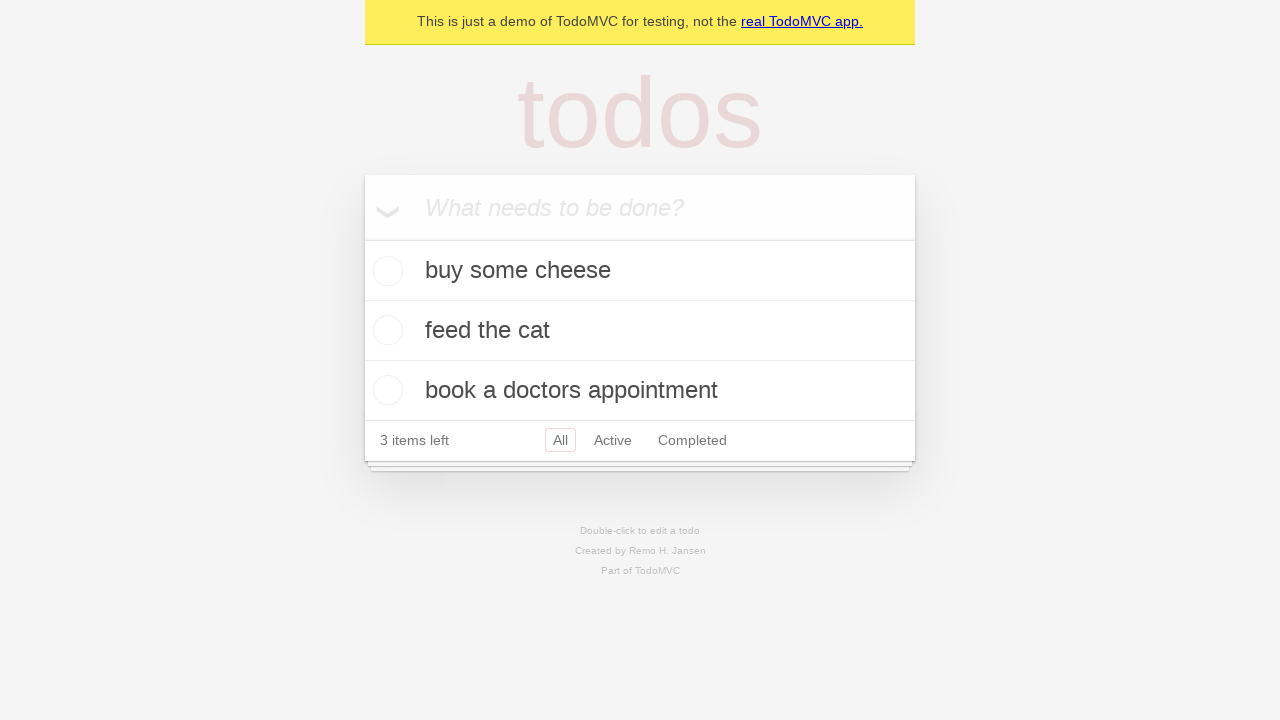

Waited for third todo item to be created
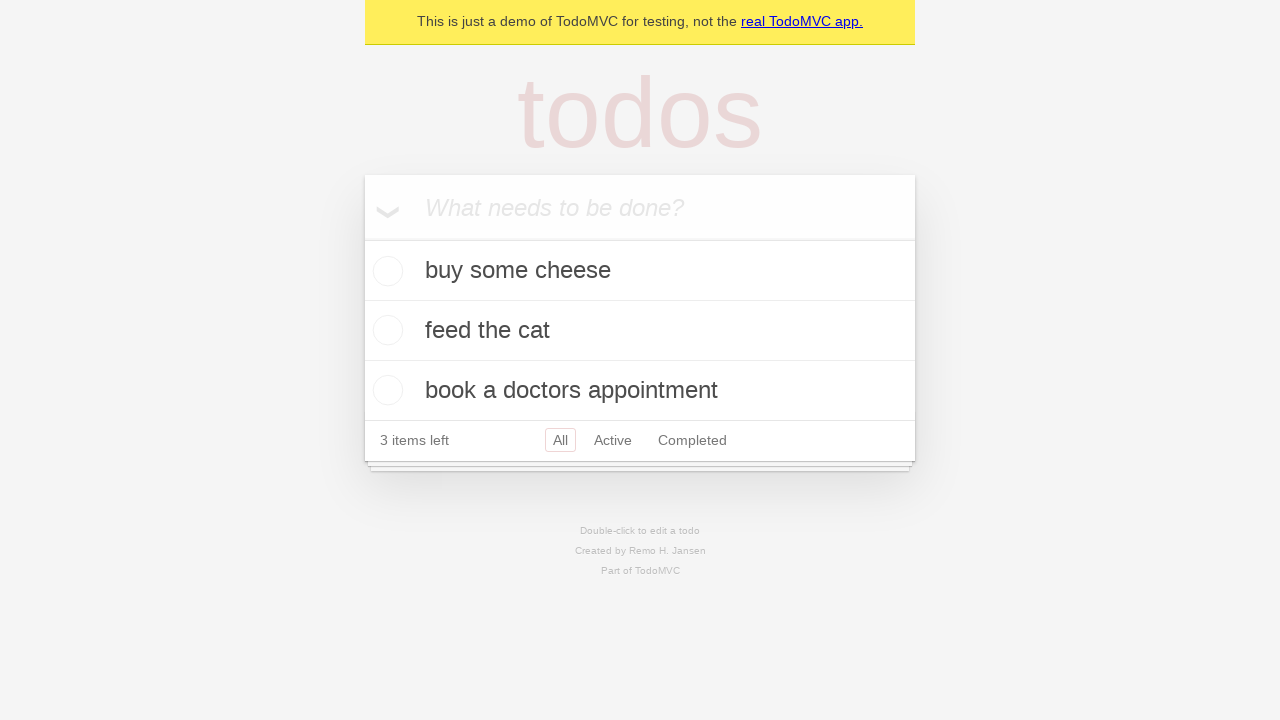

Double-clicked second todo item to enter edit mode at (640, 331) on [data-testid='todo-item'] >> nth=1
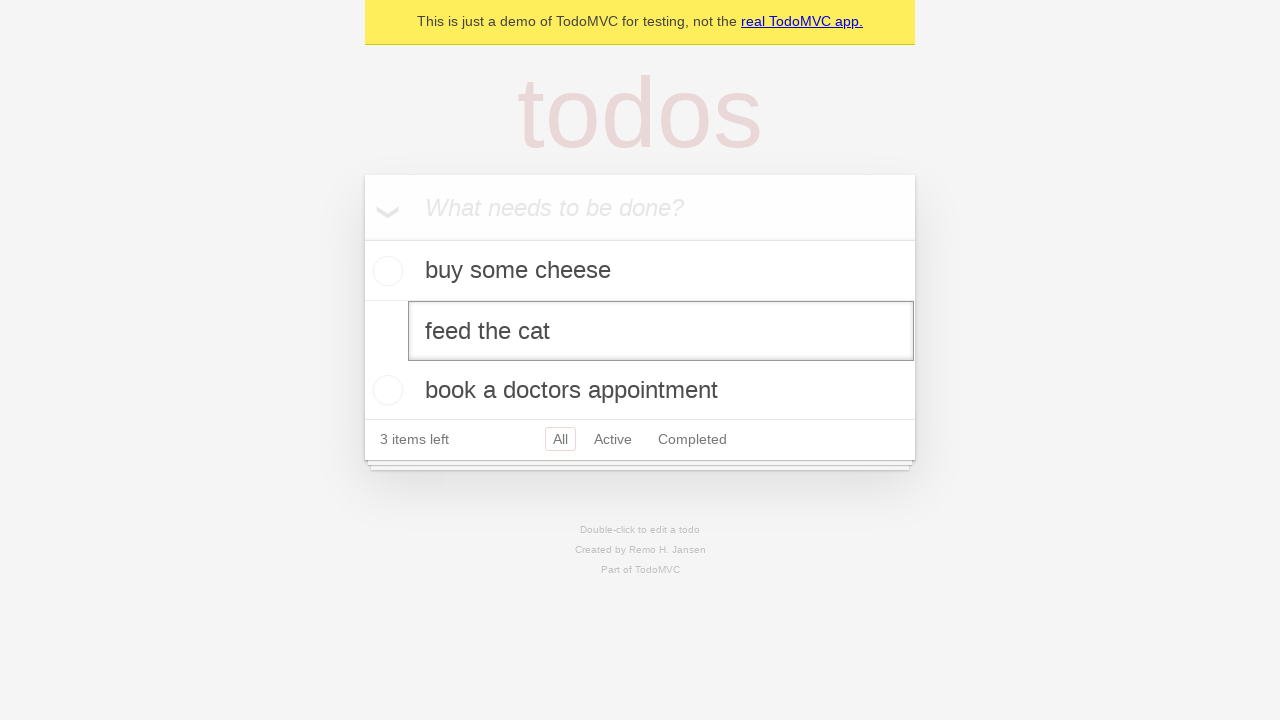

Edit textbox appeared, confirming edit mode is active
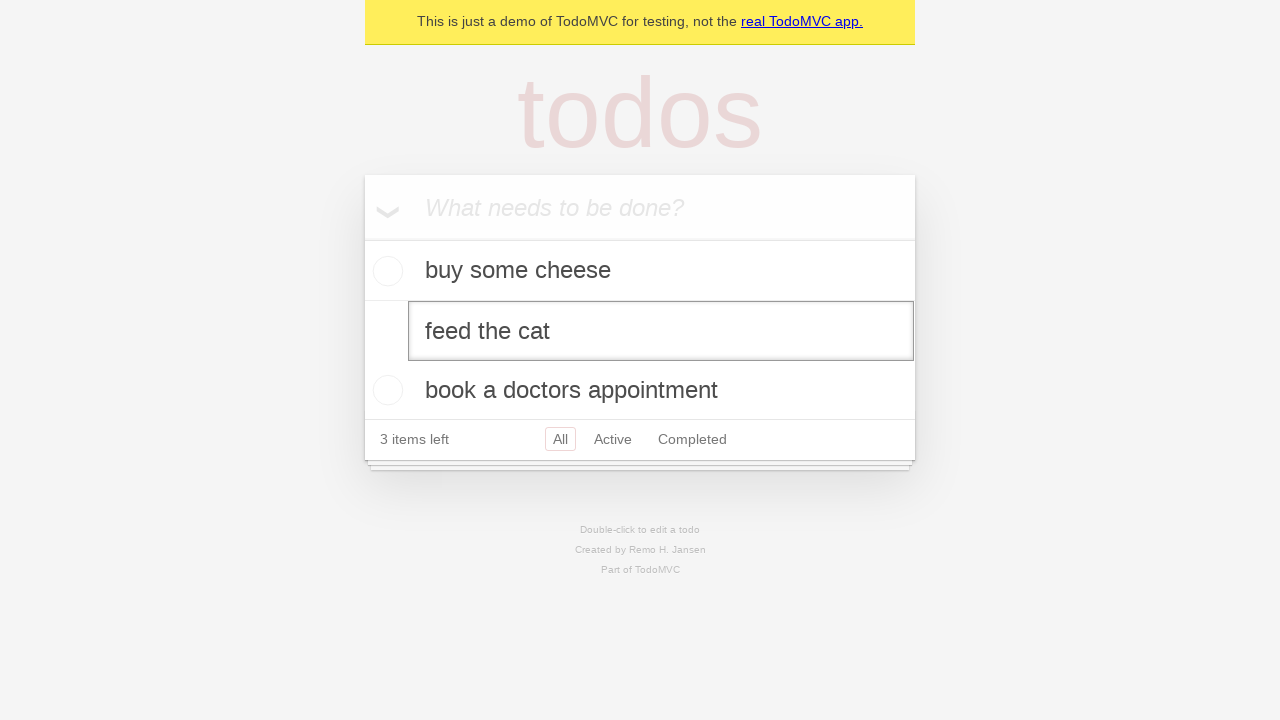

Verified that checkbox is hidden when in edit mode
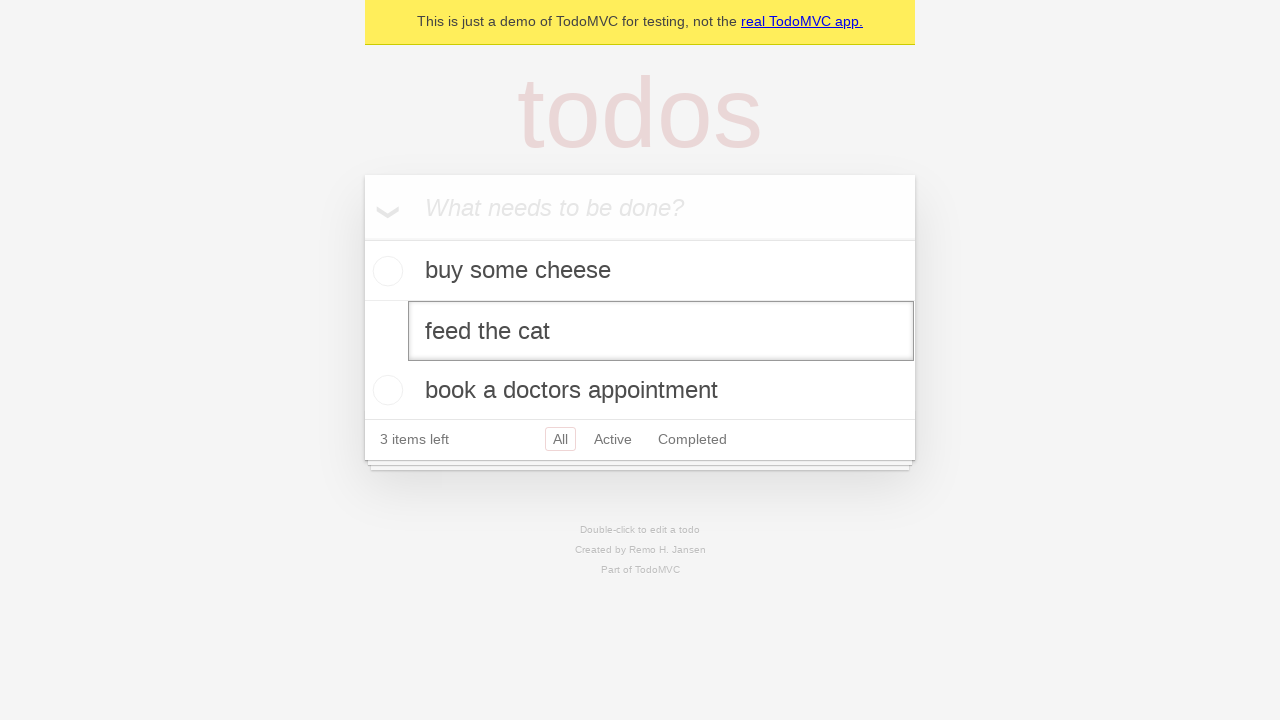

Verified that label is hidden when in edit mode
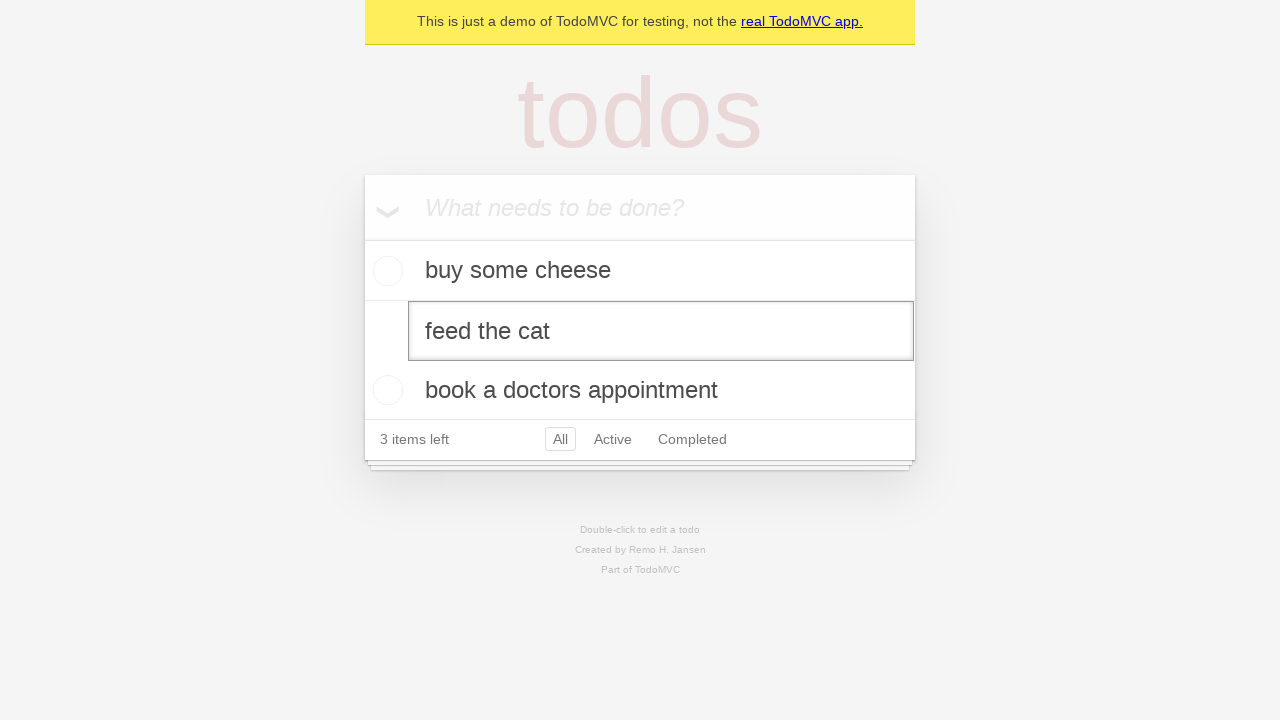

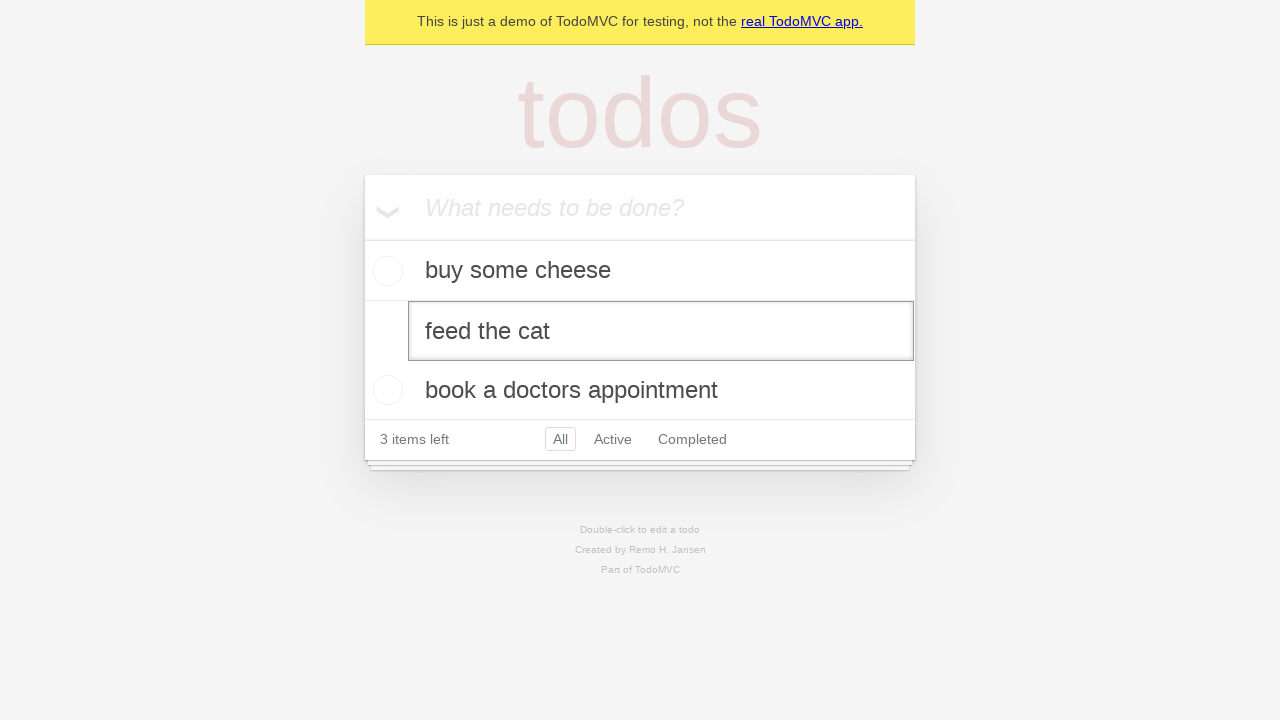